Tests jQuery UI menu navigation by hovering over menu items and clicking on a nested menu option

Starting URL: https://the-internet.herokuapp.com/jqueryui/menu

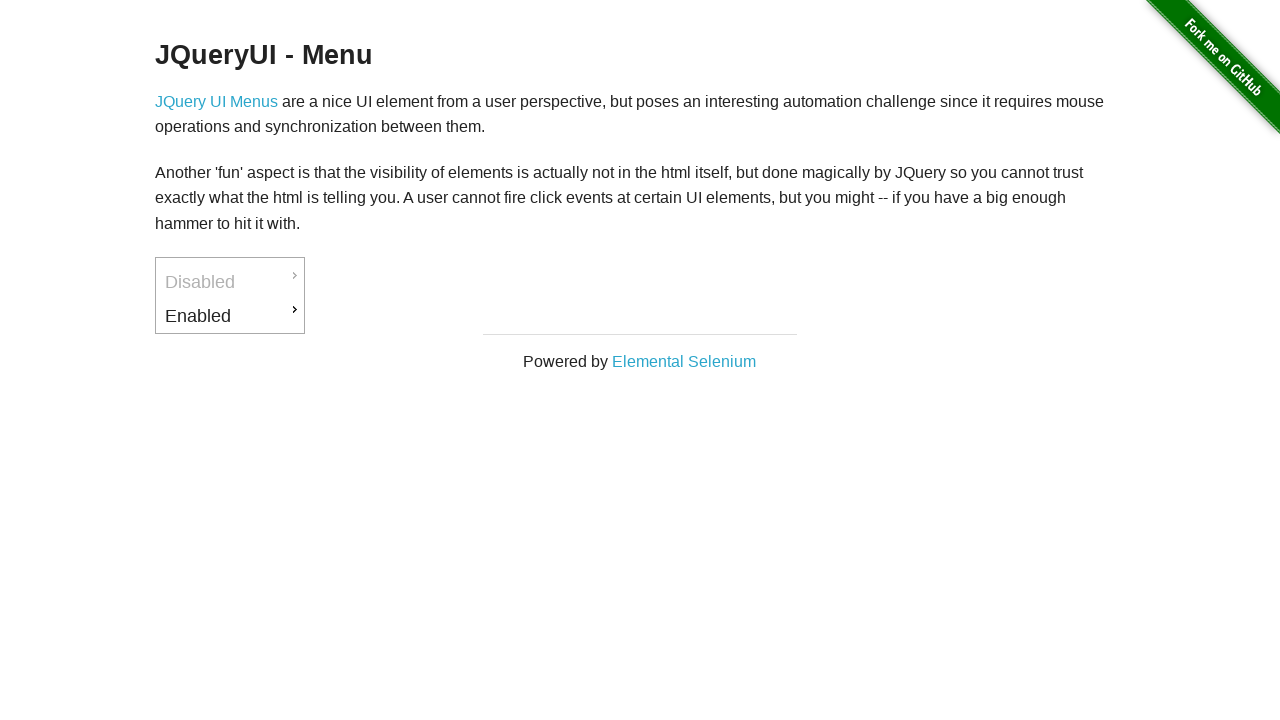

Hovered over 'Enabled' menu item at (230, 316) on xpath=//li[@id='ui-id-3']/a
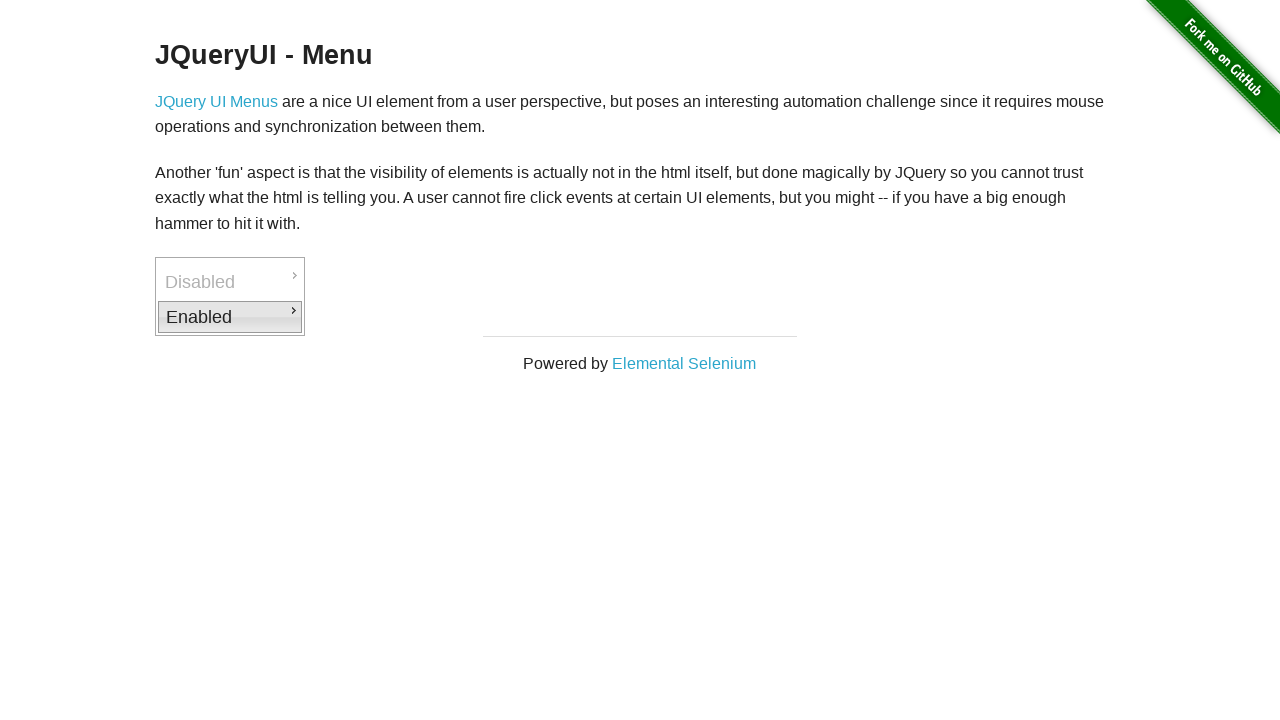

Waited for menu to expand
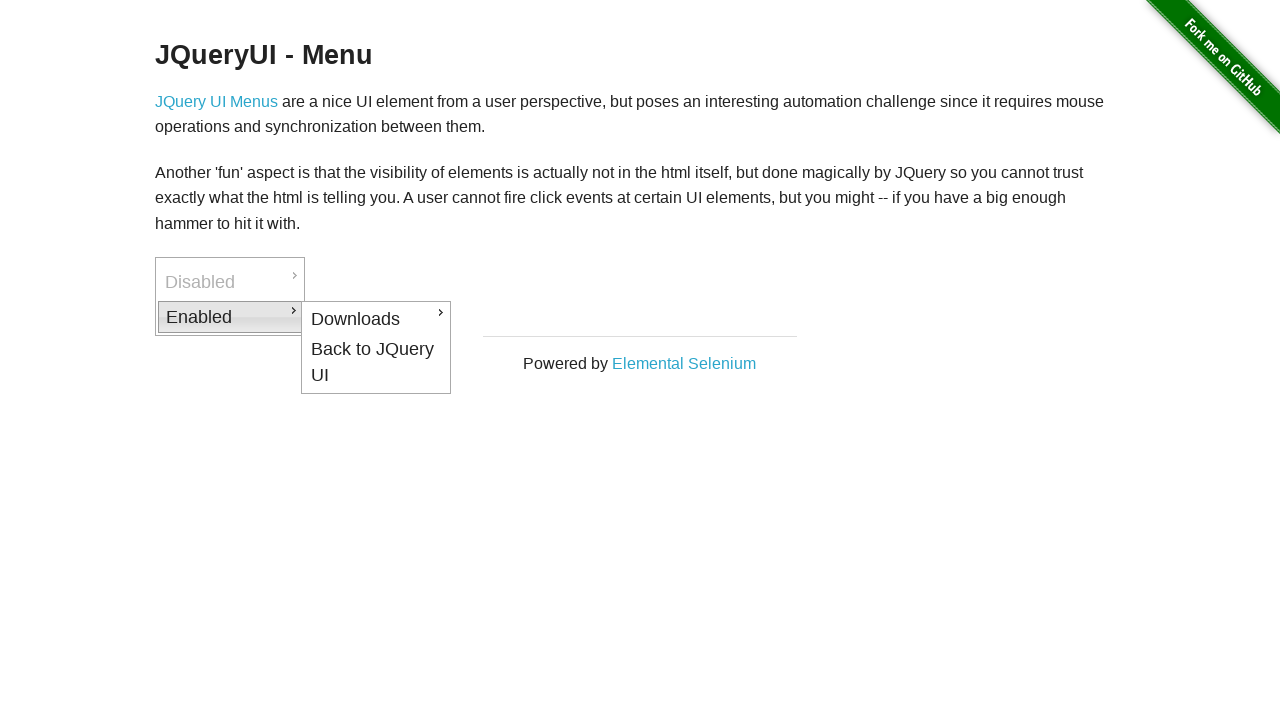

Hovered over 'Downloads' submenu at (376, 319) on xpath=//li[@id='ui-id-4']/a
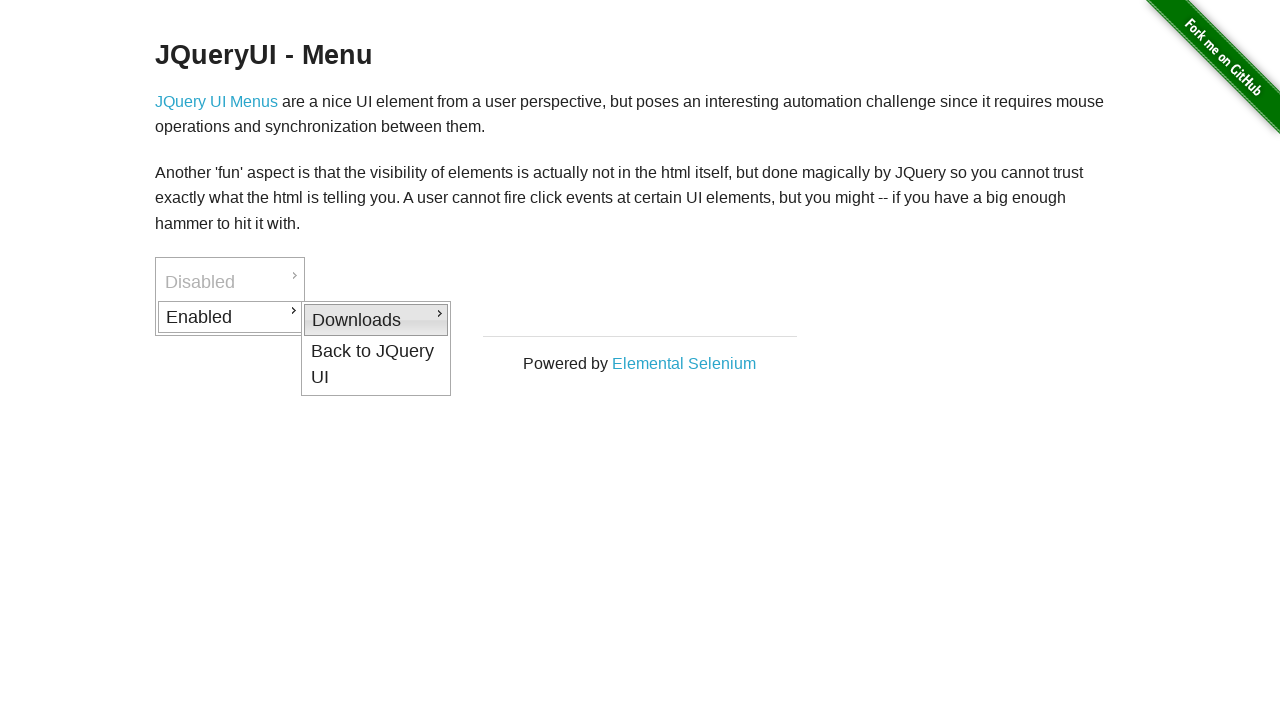

Waited for submenu to expand
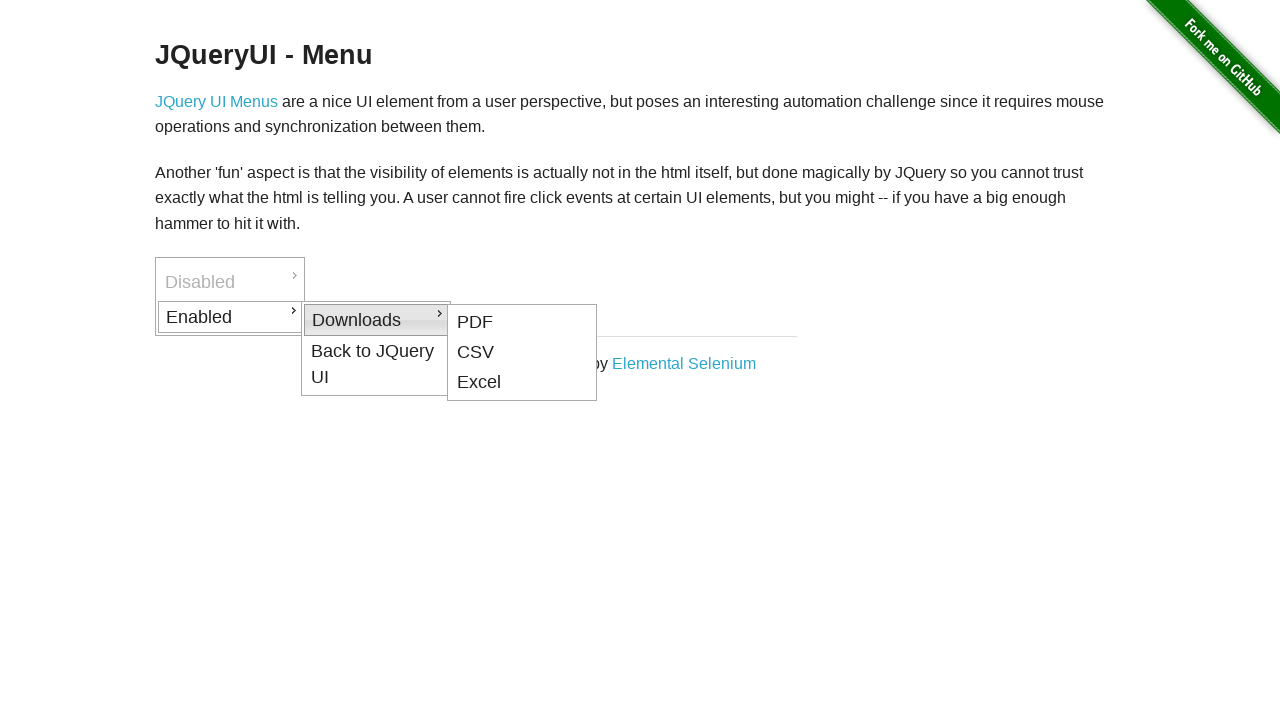

Clicked on 'Excel' option in nested menu at (522, 383) on xpath=//li[@id='ui-id-7']/a
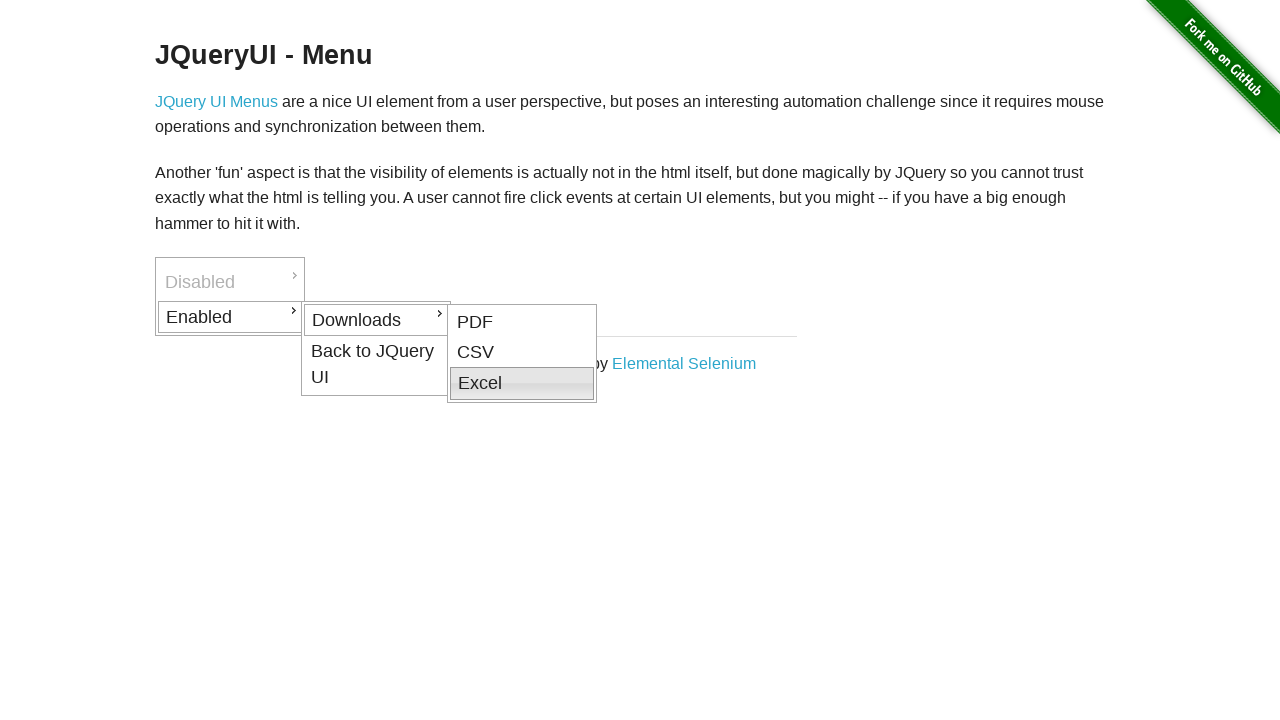

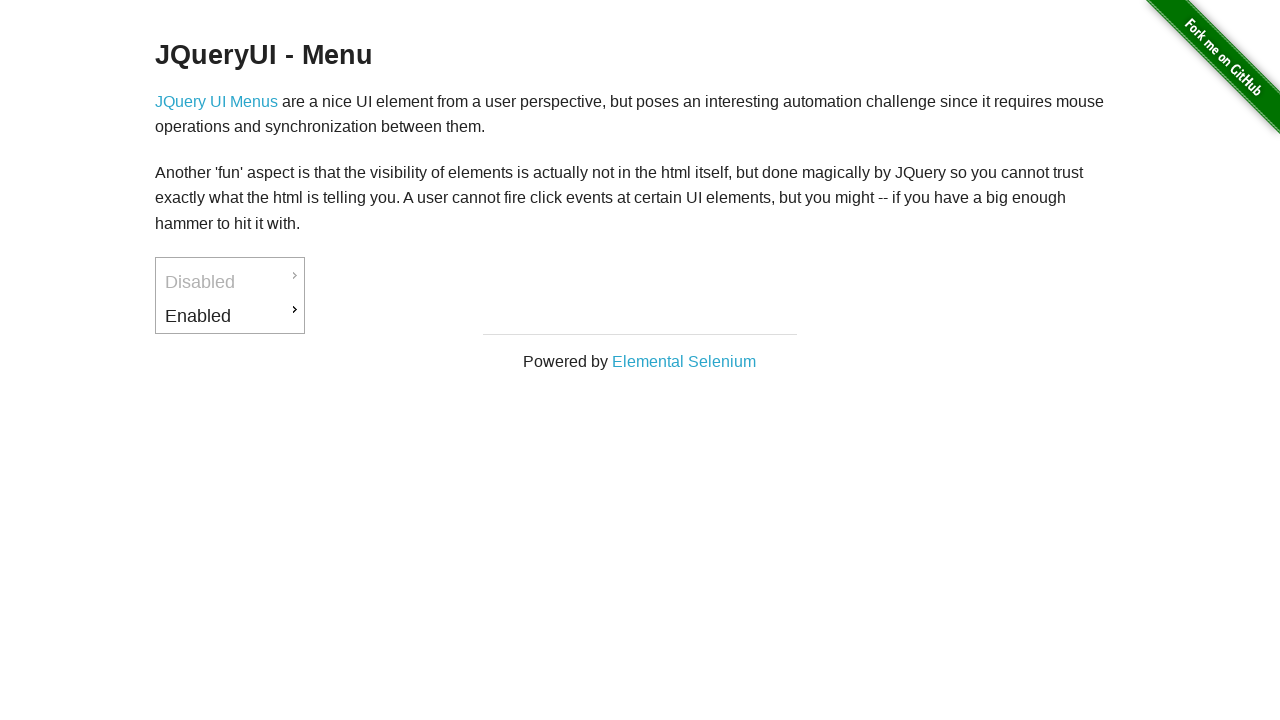